Tests drag and drop functionality by dragging an element onto a drop target and verifying the drop was successful

Starting URL: https://jqueryui.com/

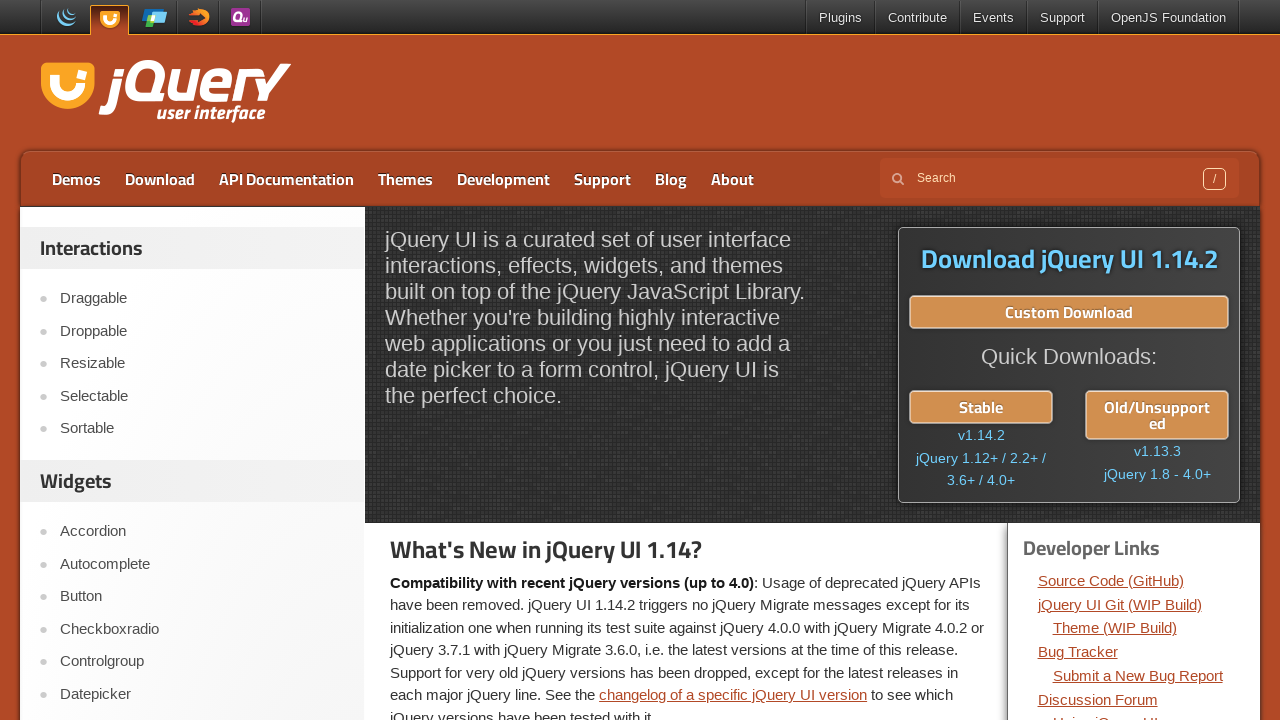

Clicked on Droppable link to navigate to the droppable demo at (202, 331) on text=Droppable
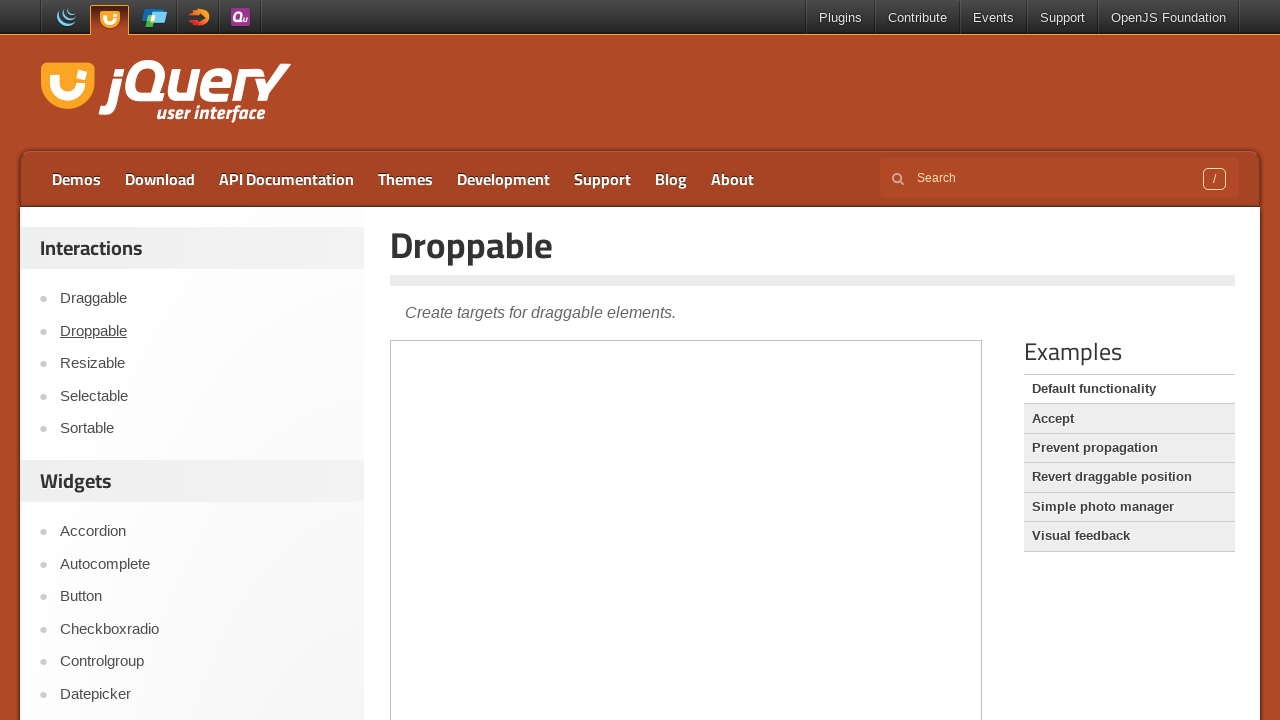

Located the demo iframe
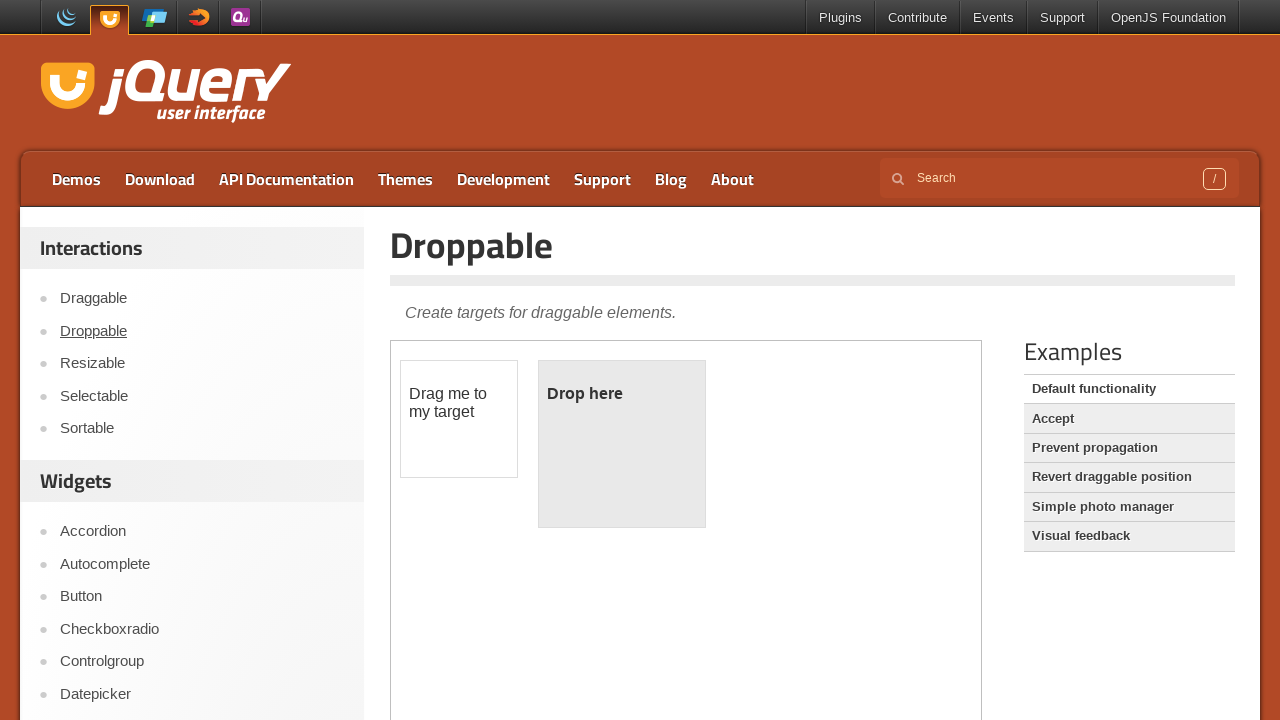

Located the draggable source element
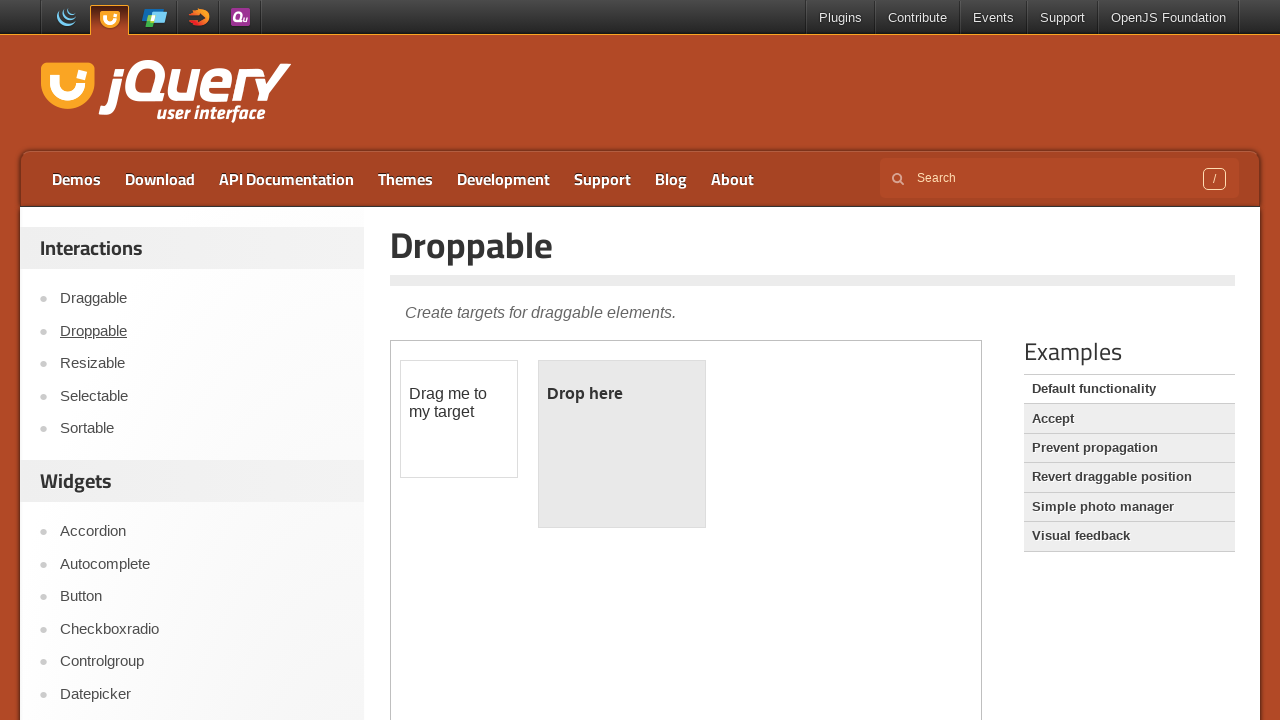

Located the droppable target element
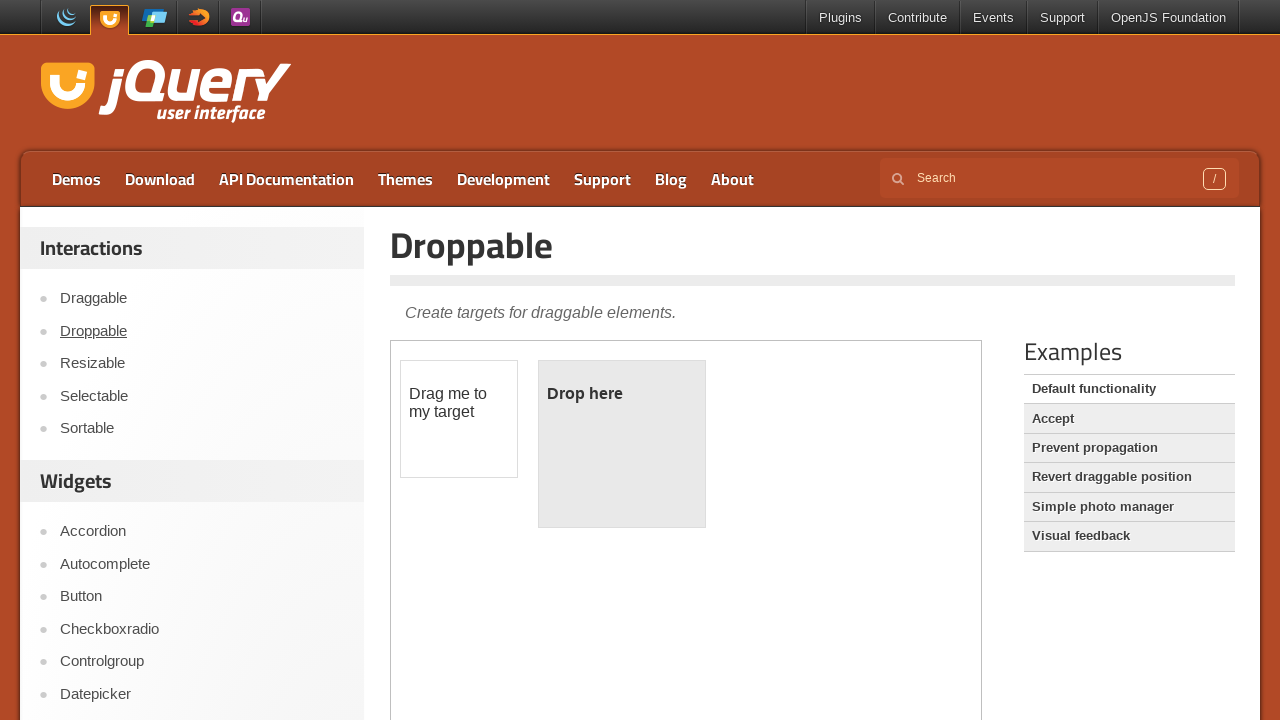

Dragged the source element onto the target element at (622, 444)
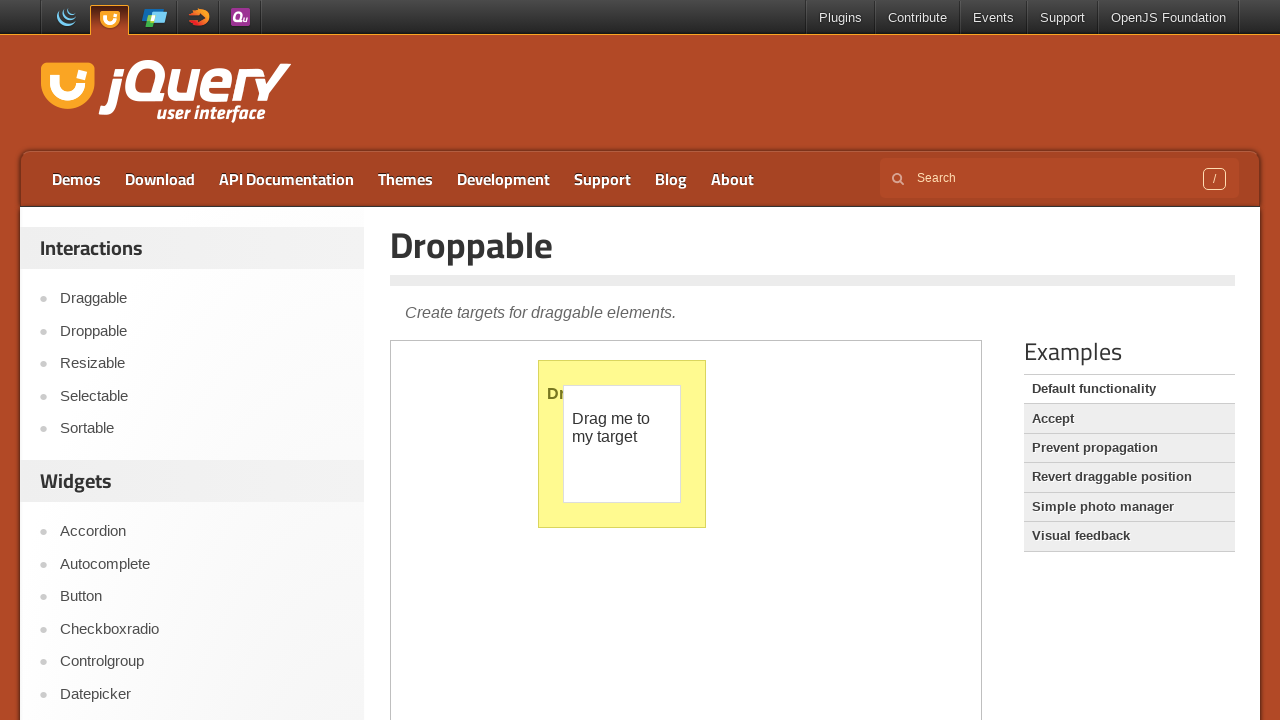

Verified that the drop was successful - target element displays 'Dropped!'
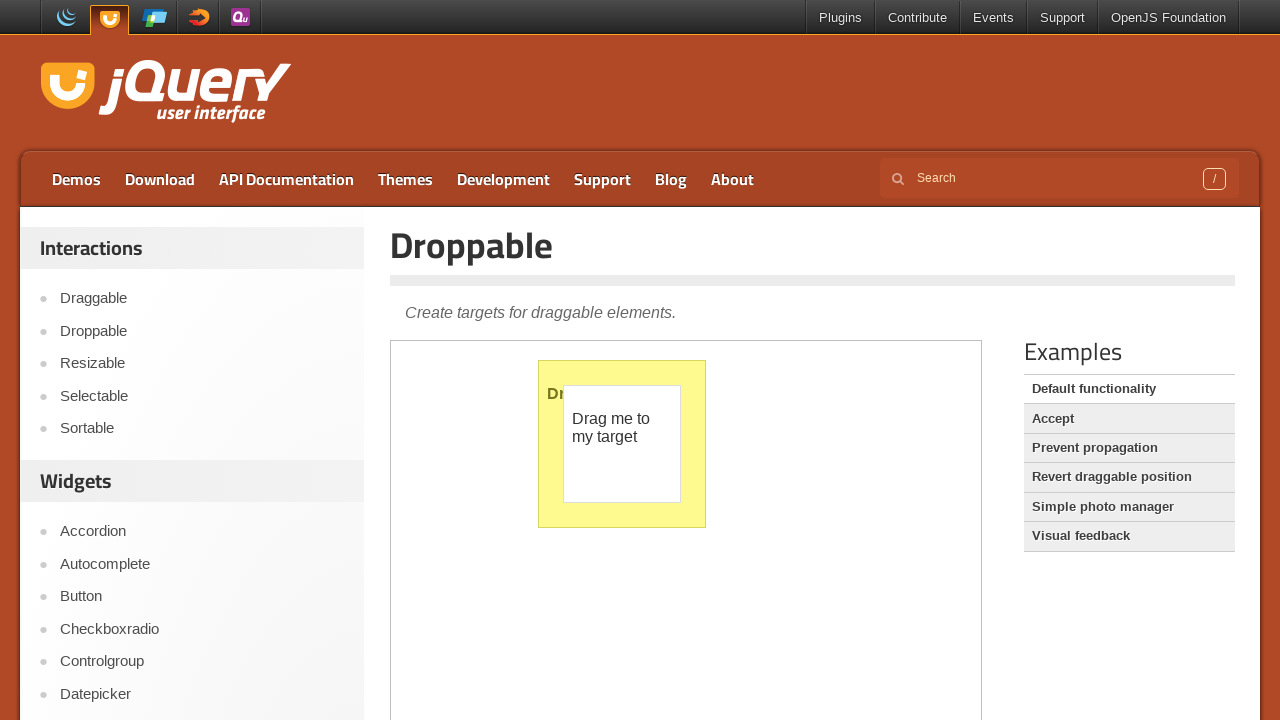

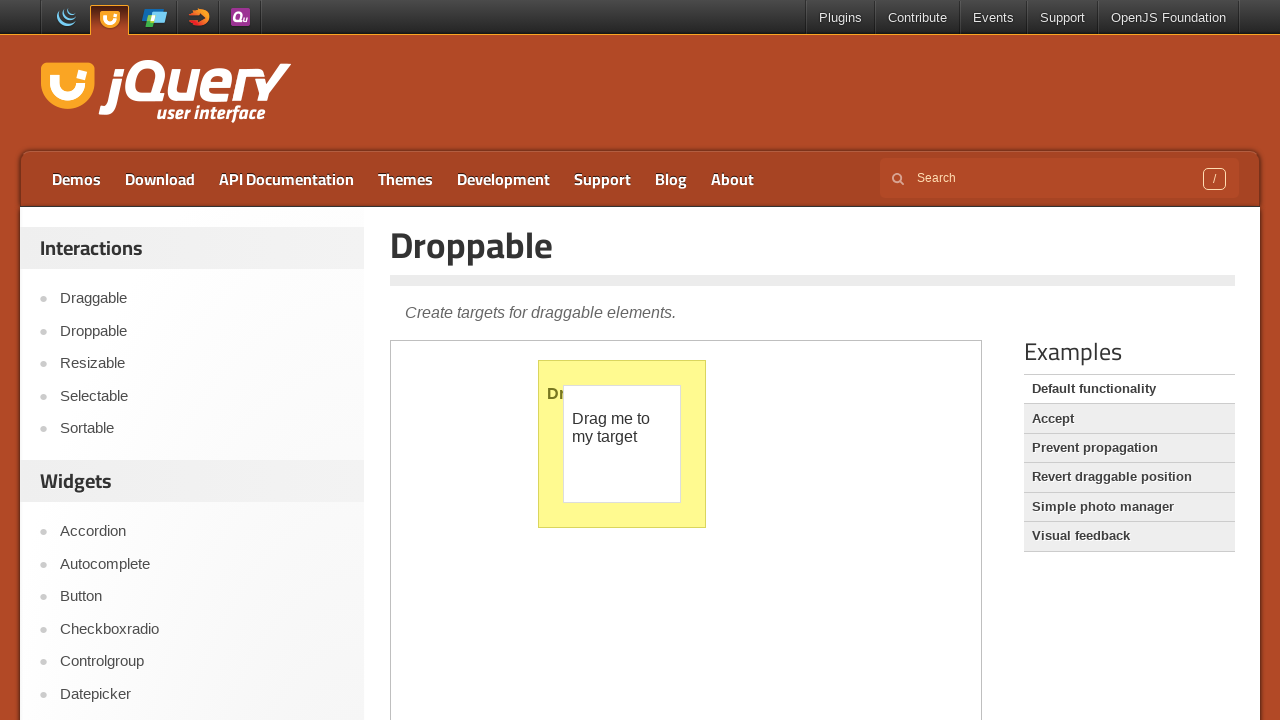